Tests a math exercise page by reading two numbers displayed on the page, calculating their sum, selecting the correct answer from a dropdown menu, and submitting the form.

Starting URL: http://suninjuly.github.io/selects1.html

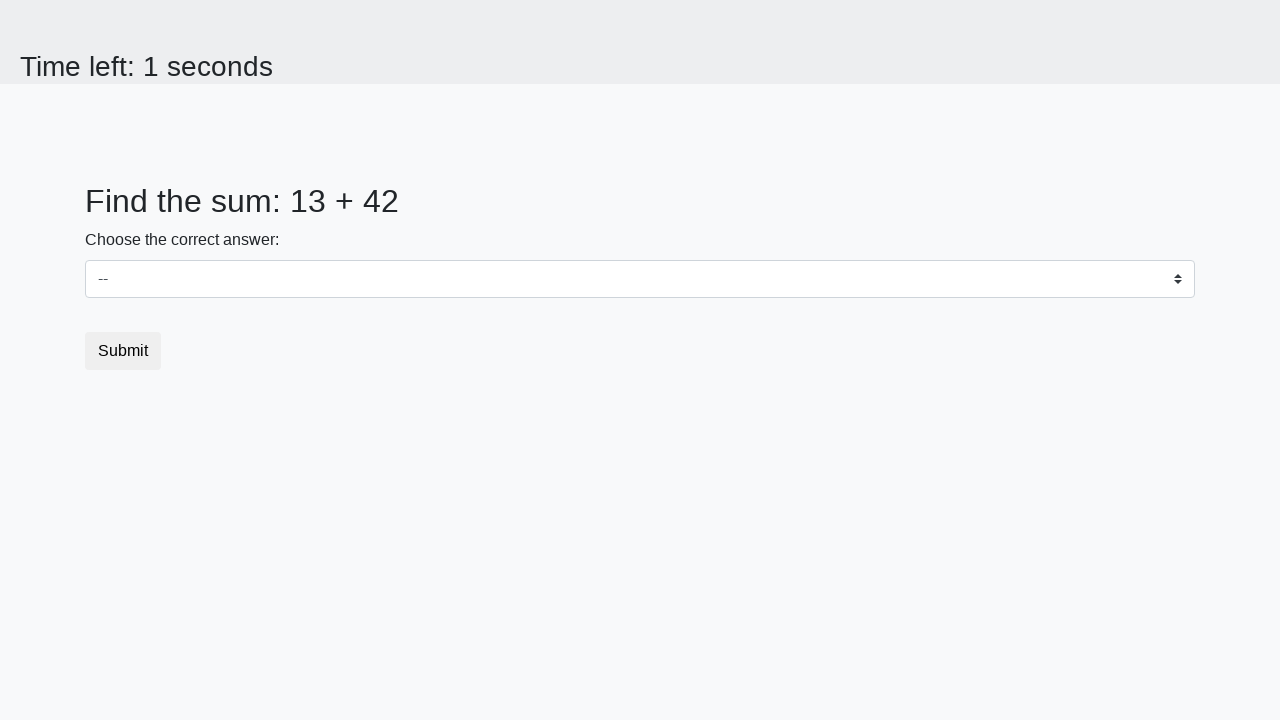

Read first number from page element #num1
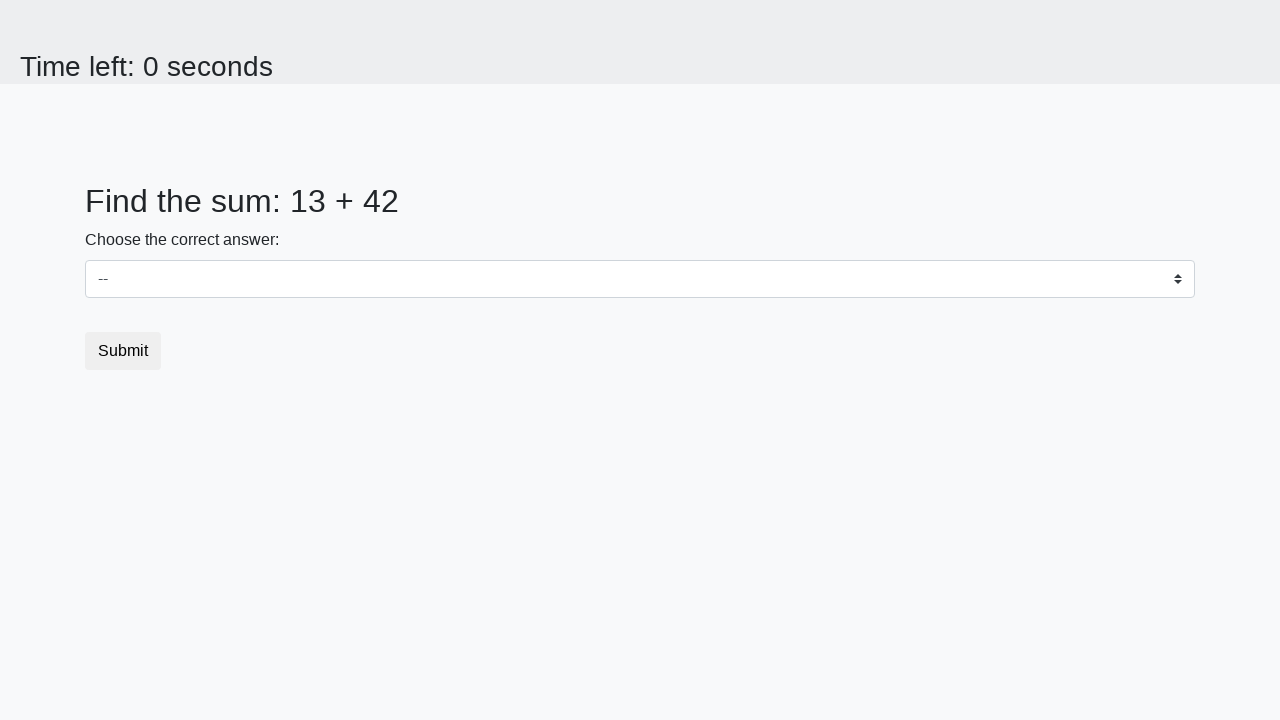

Read second number from page element #num2
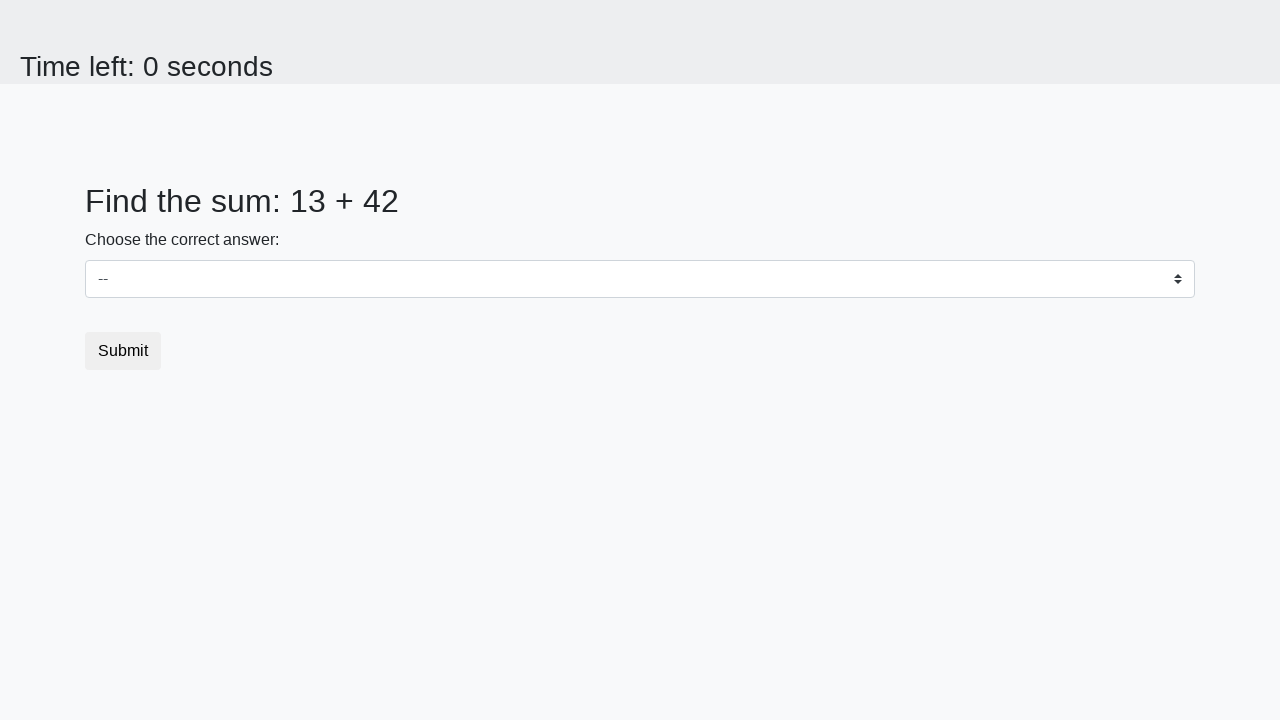

Calculated sum of 13 + 42 = 55
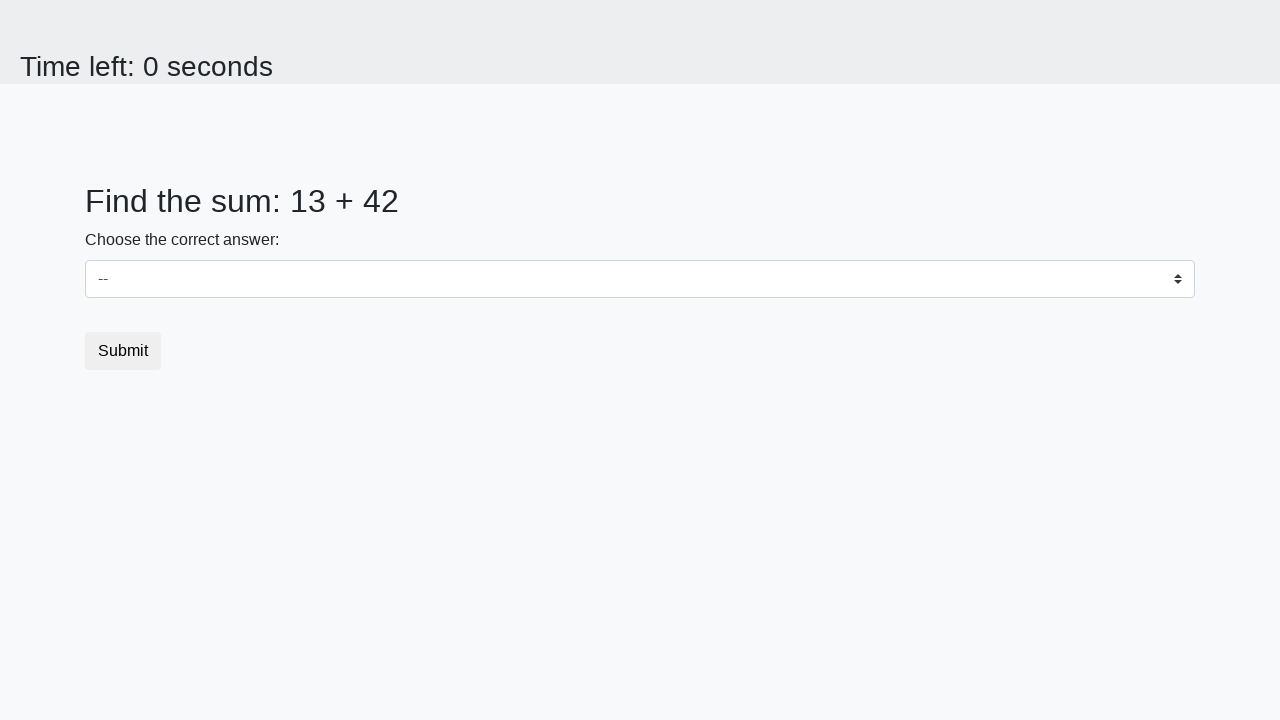

Selected value '55' from dropdown menu on select
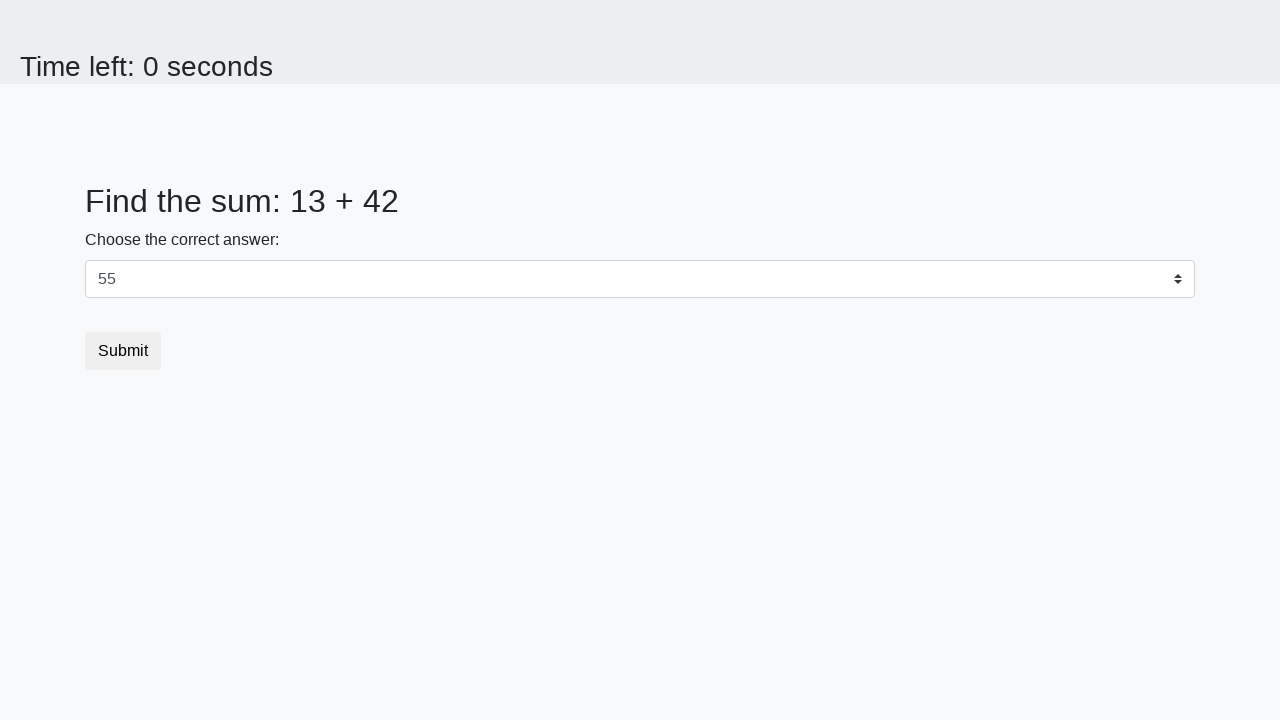

Clicked submit button to submit the form at (123, 351) on button
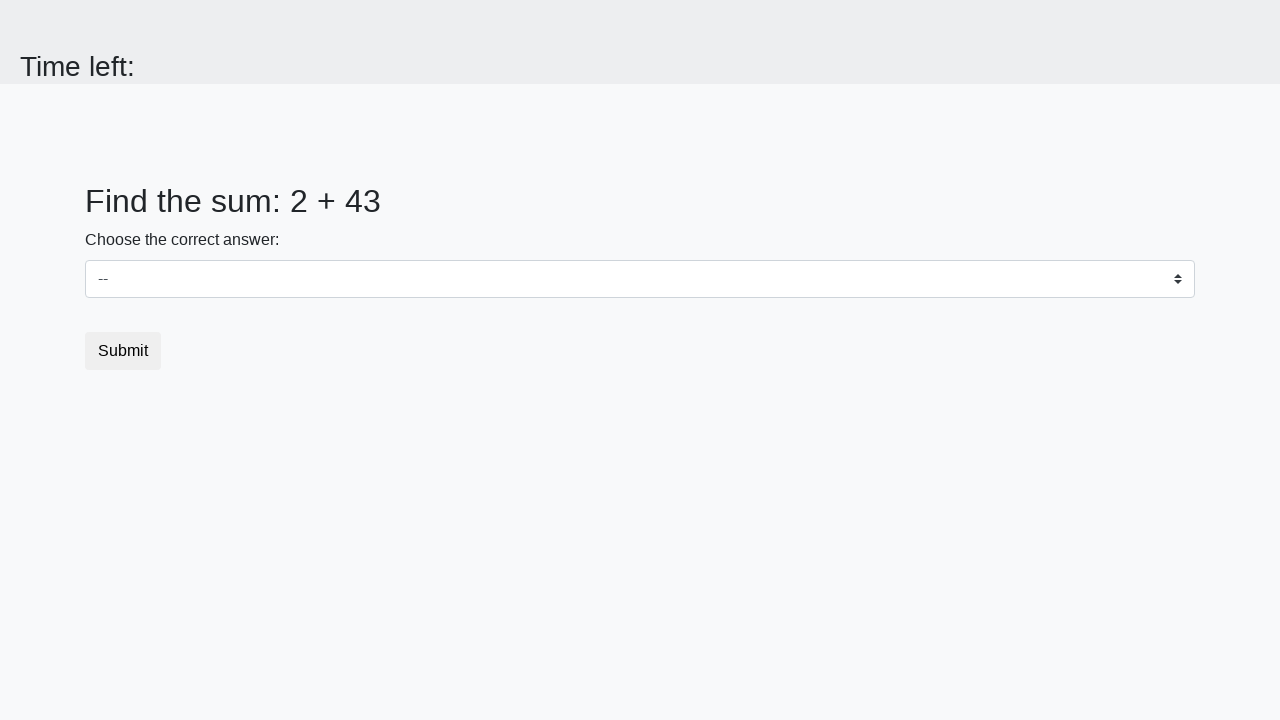

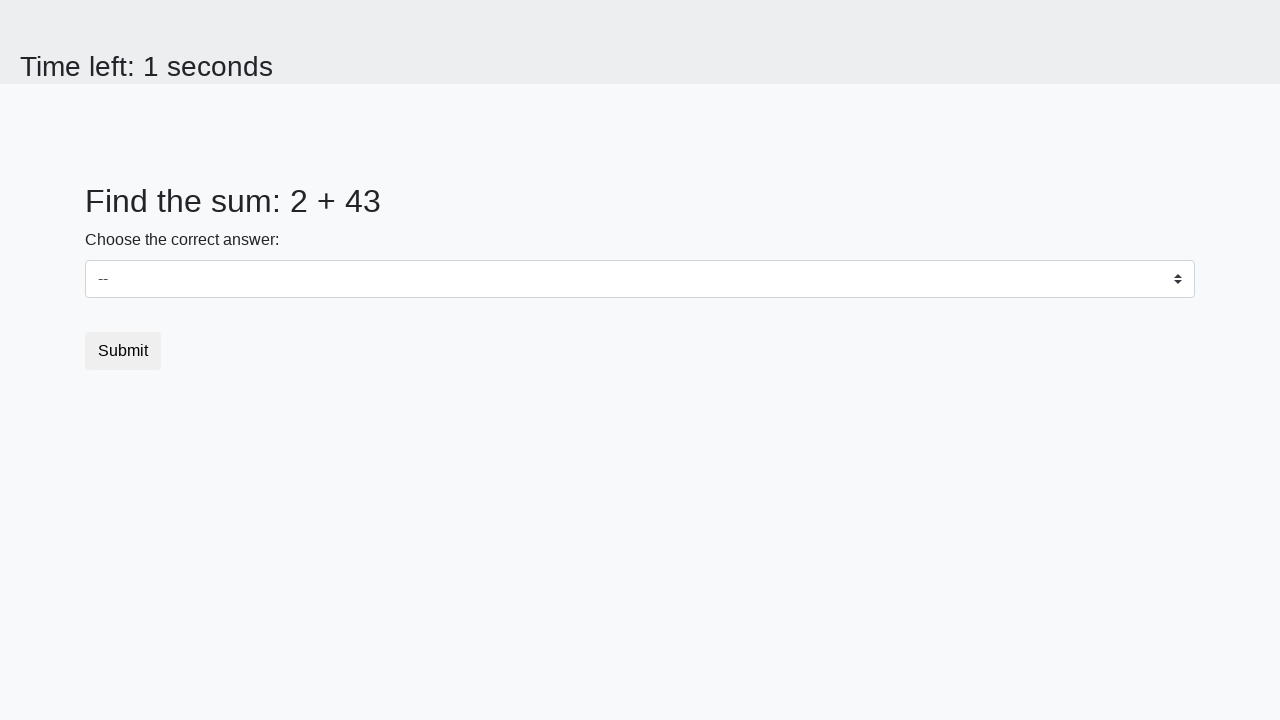